Tests form interactions by selecting radio buttons and checkboxes on a practice form page

Starting URL: https://www.techlistic.com/p/selenium-practice-form.html

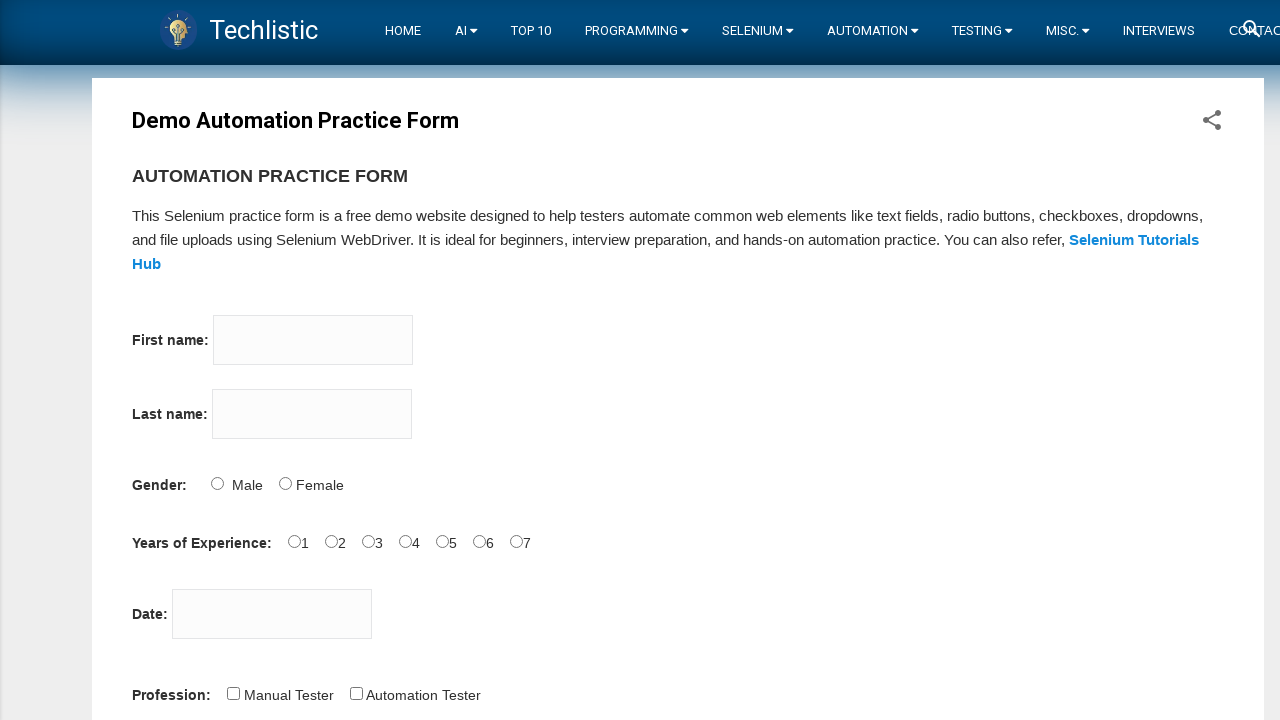

Selected 'Female' radio button for gender at (285, 483) on input[name='sex'][value='Female']
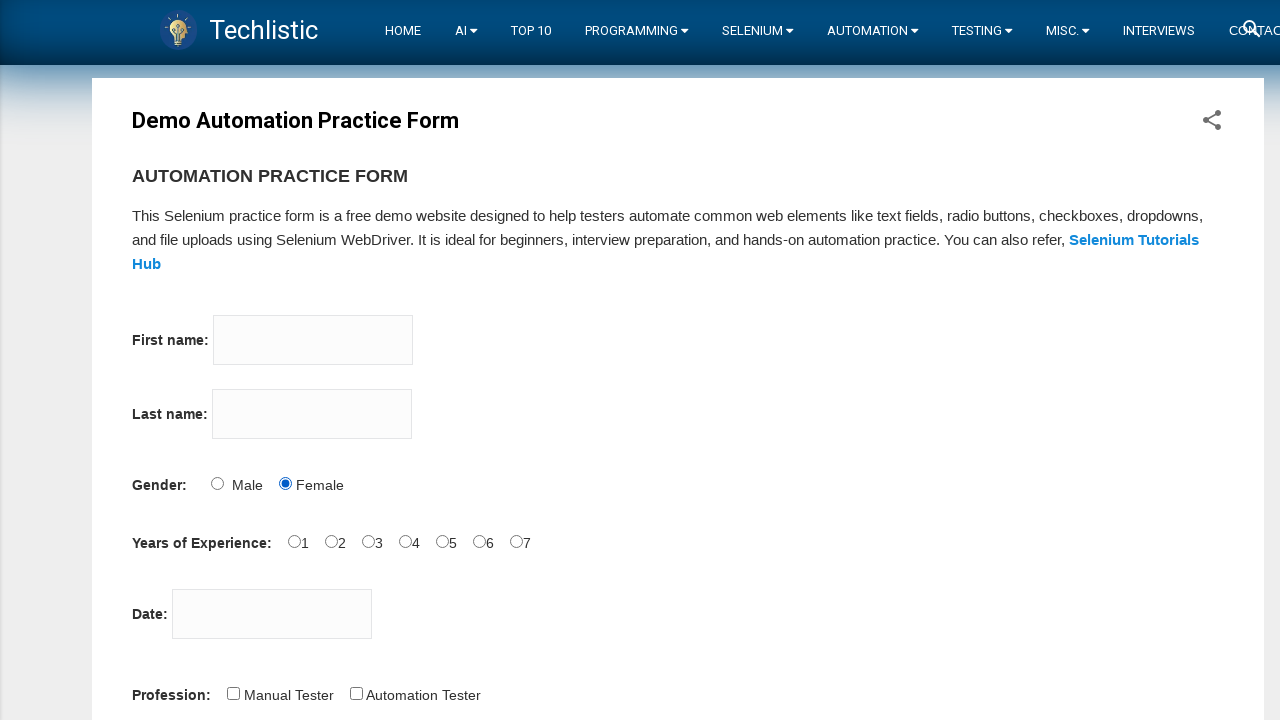

Selected '6' years experience radio button at (479, 541) on input[name='exp'][value='6']
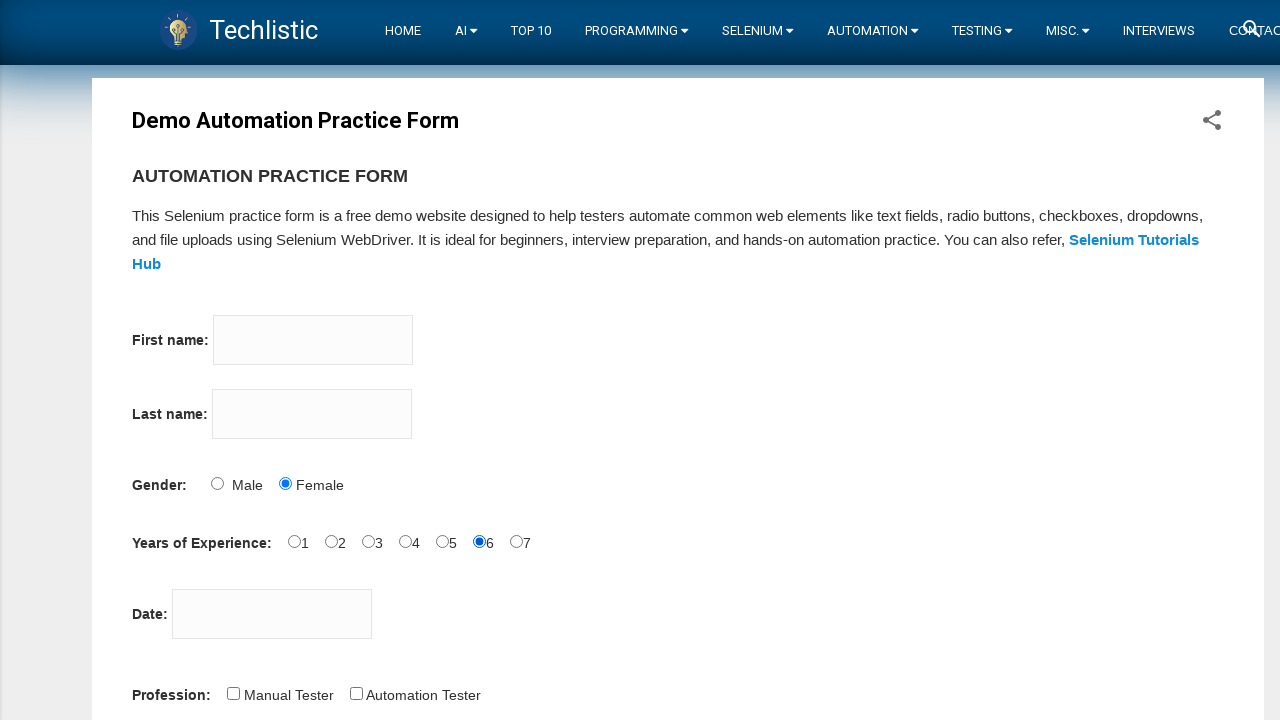

Checked 'Manual Tester' checkbox at (233, 693) on input[value='Manual Tester']
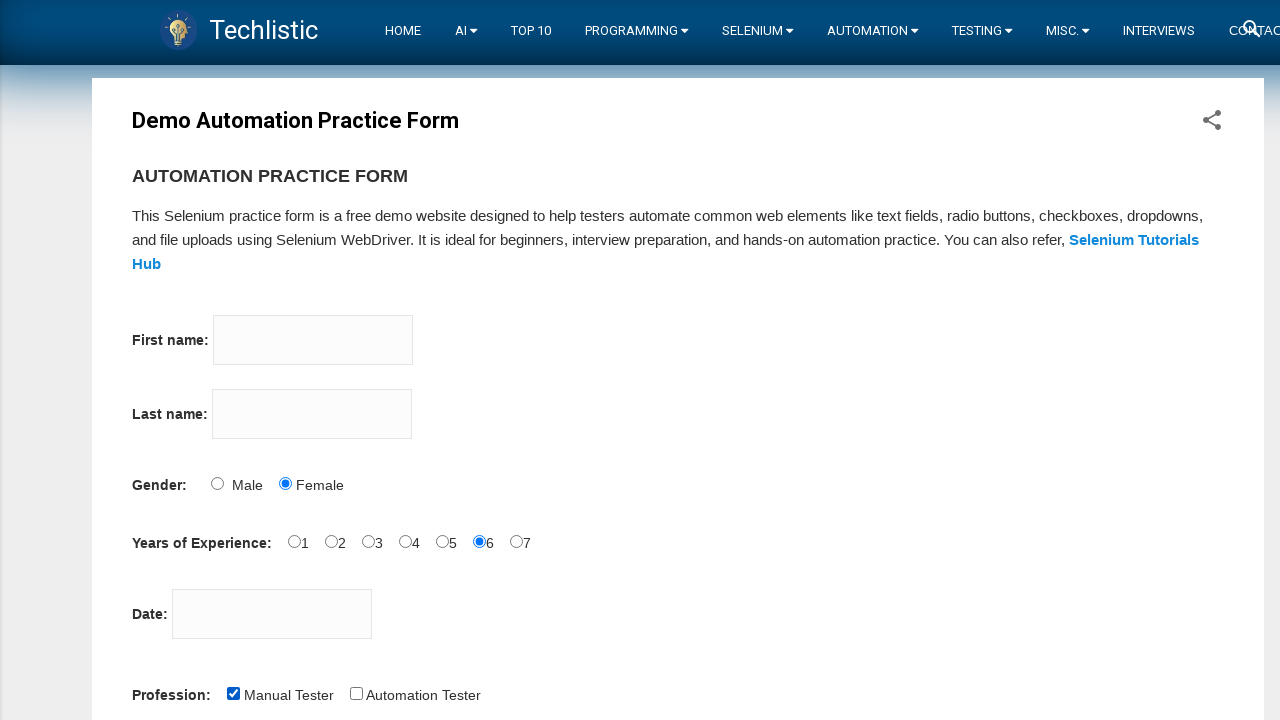

Checked 'Automation Tester' checkbox at (356, 693) on input[value='Automation Tester']
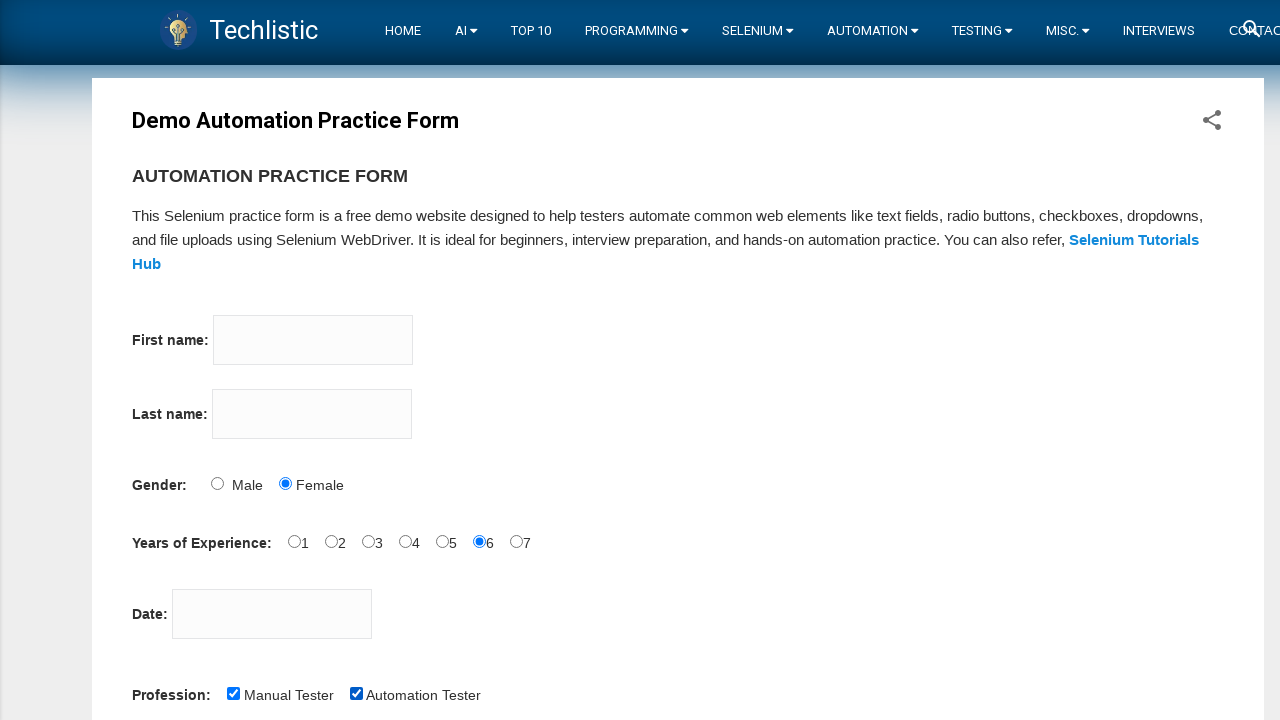

Unchecked 'Manual Tester' checkbox at (233, 693) on input[value='Manual Tester']
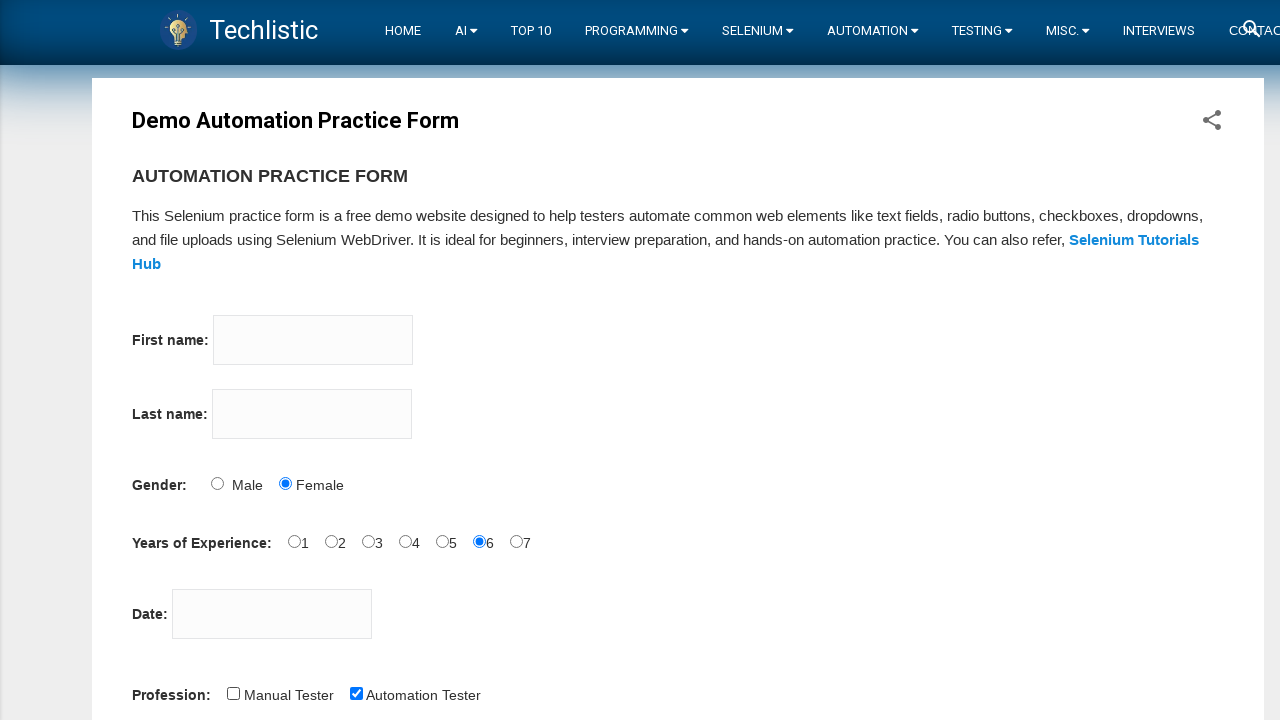

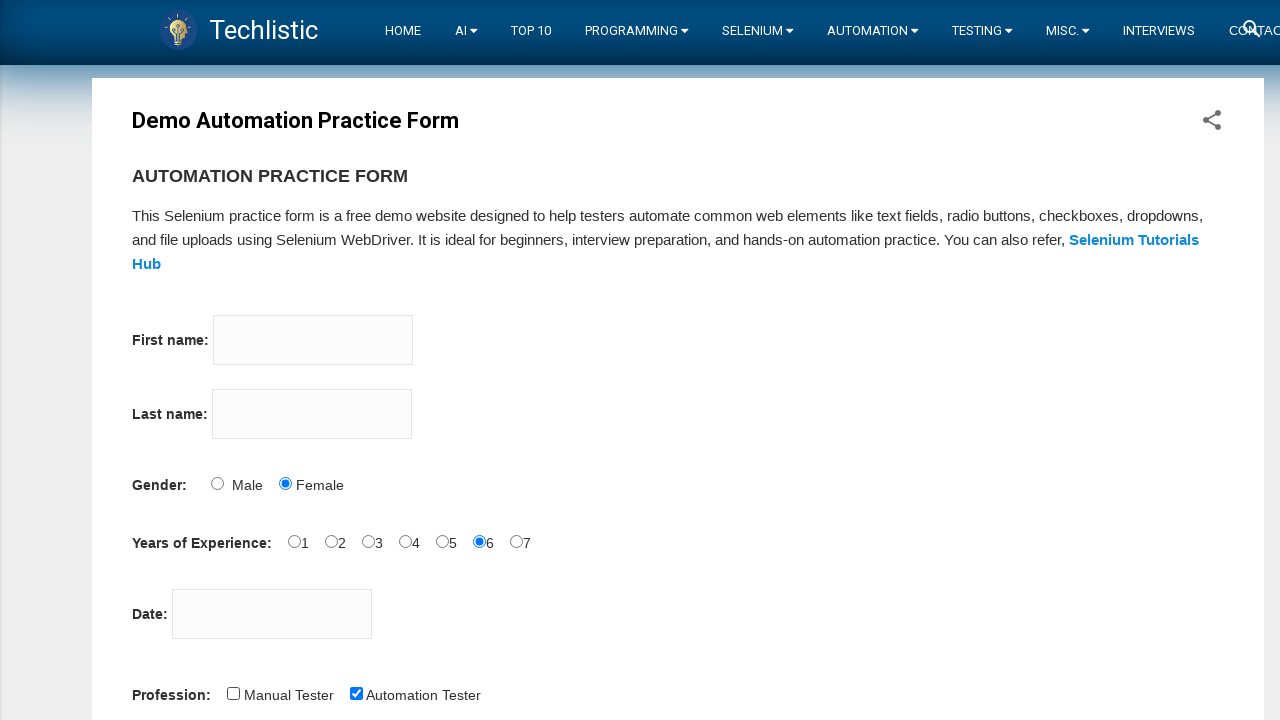